Tests a slow calculator by clicking two random digits to form a number, selecting a random operation, clicking two more digits for a second number, then clicking equals and verifying the calculation result.

Starting URL: https://bonigarcia.dev/selenium-webdriver-java/slow-calculator.html

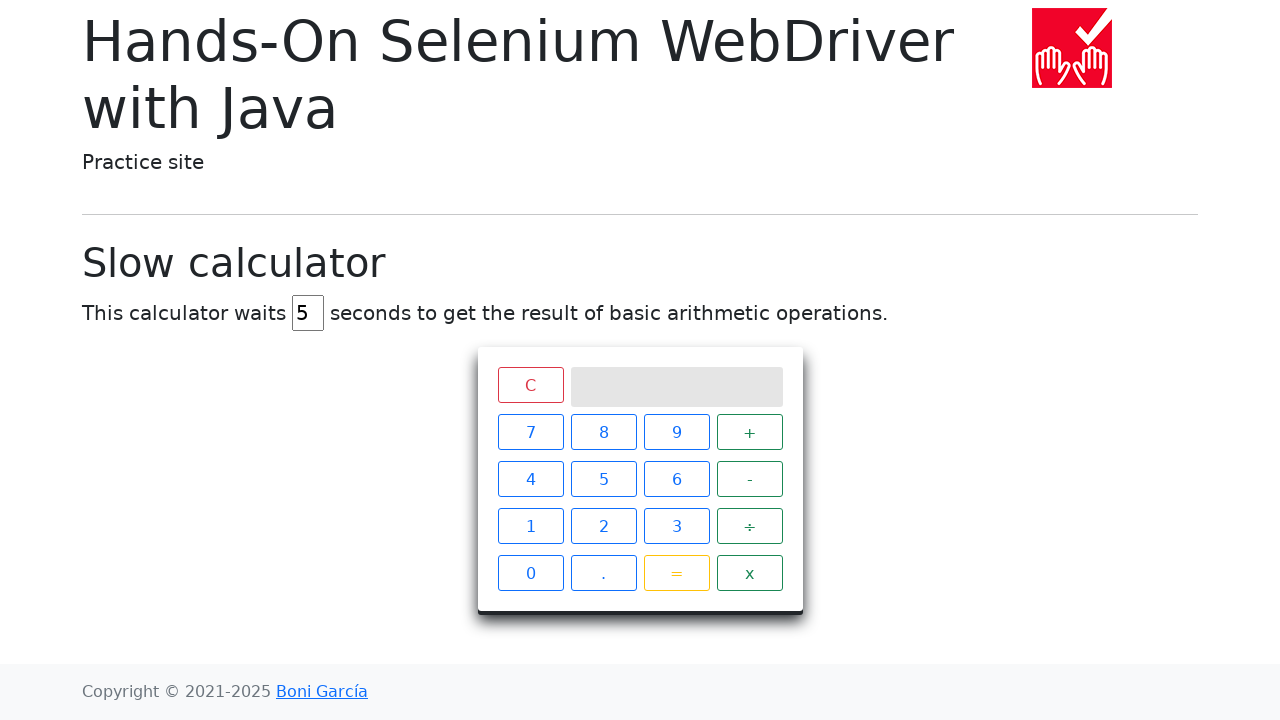

Navigated to slow calculator page
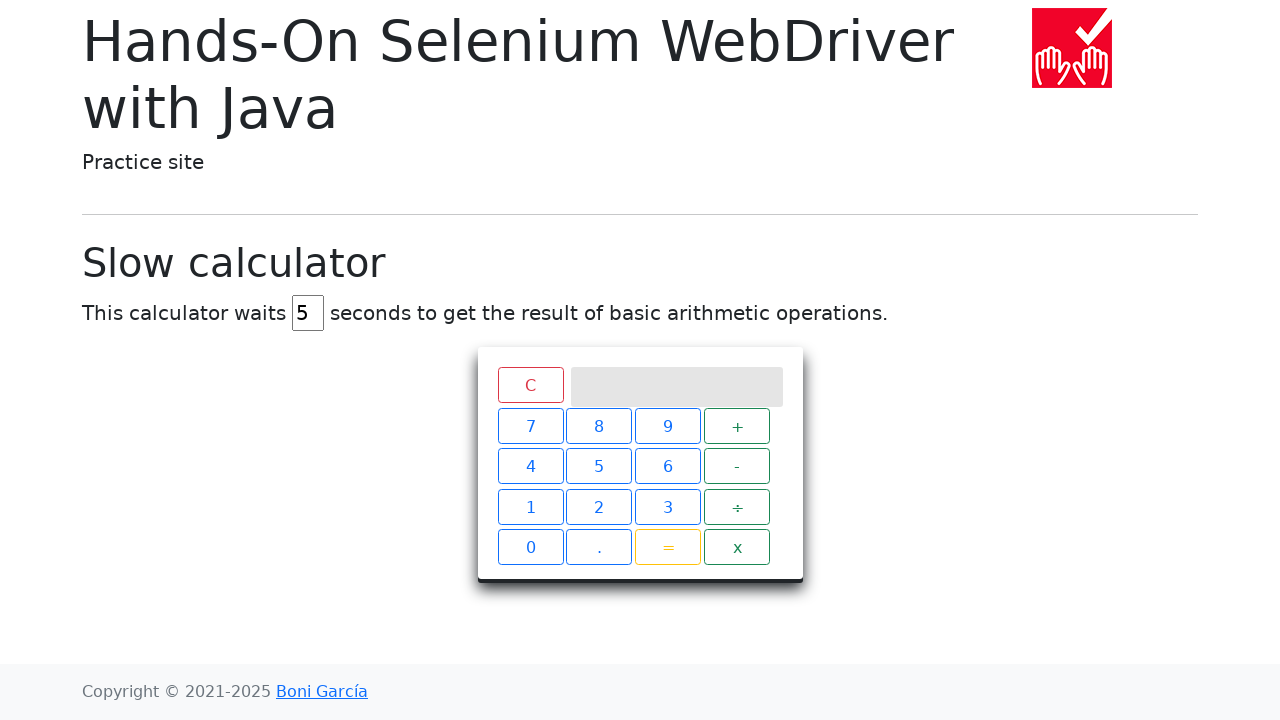

Clicked first digit (4) at (604, 479) on (//*[@class='btn btn-outline-primary'])[5]
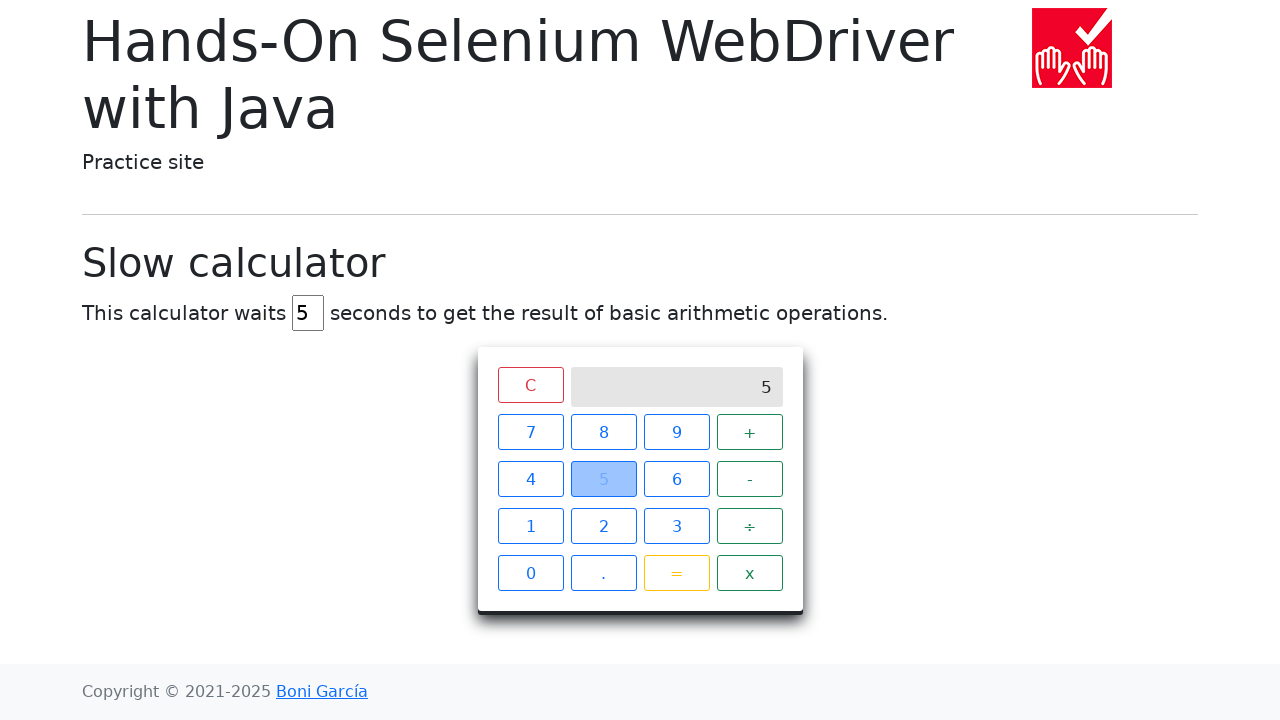

Clicked second digit (7) at (604, 526) on (//*[@class='btn btn-outline-primary'])[8]
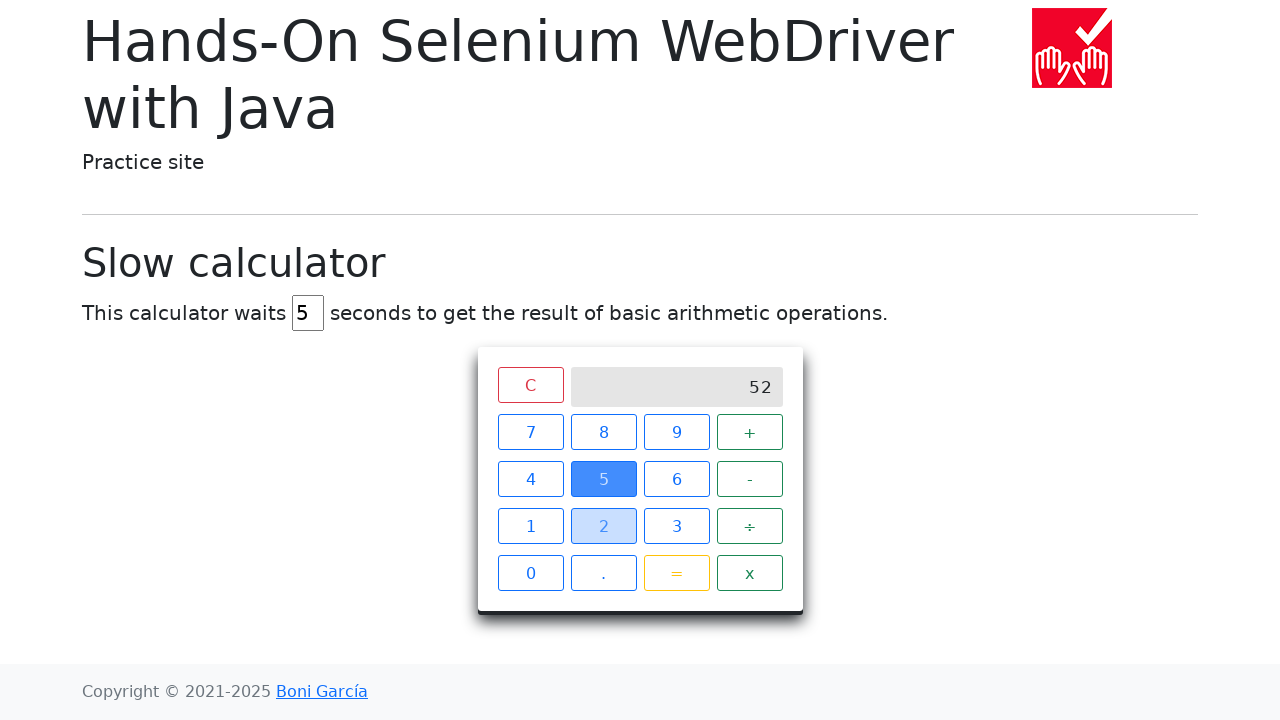

Retrieved first number from screen: 52
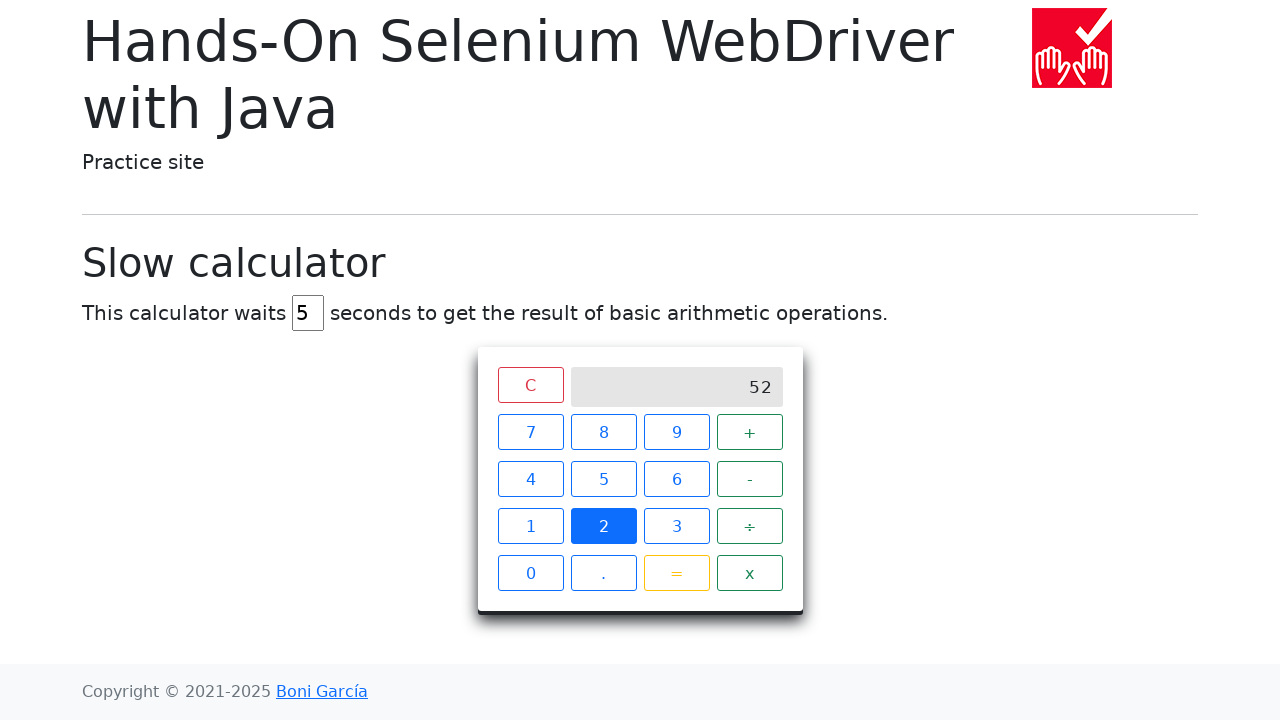

Clicked multiplication operator at (750, 573) on (//*[@class='operator btn btn-outline-success'])[4]
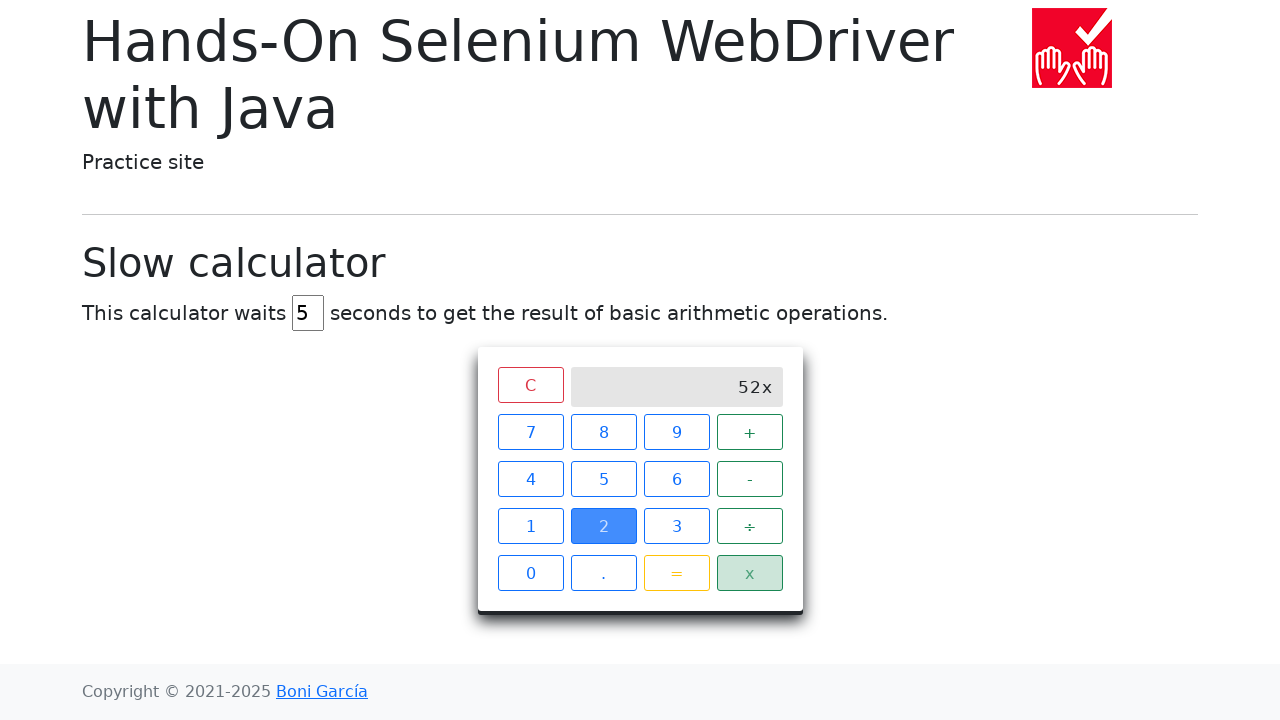

Clicked third digit (3) at (530, 479) on (//*[@class='btn btn-outline-primary'])[4]
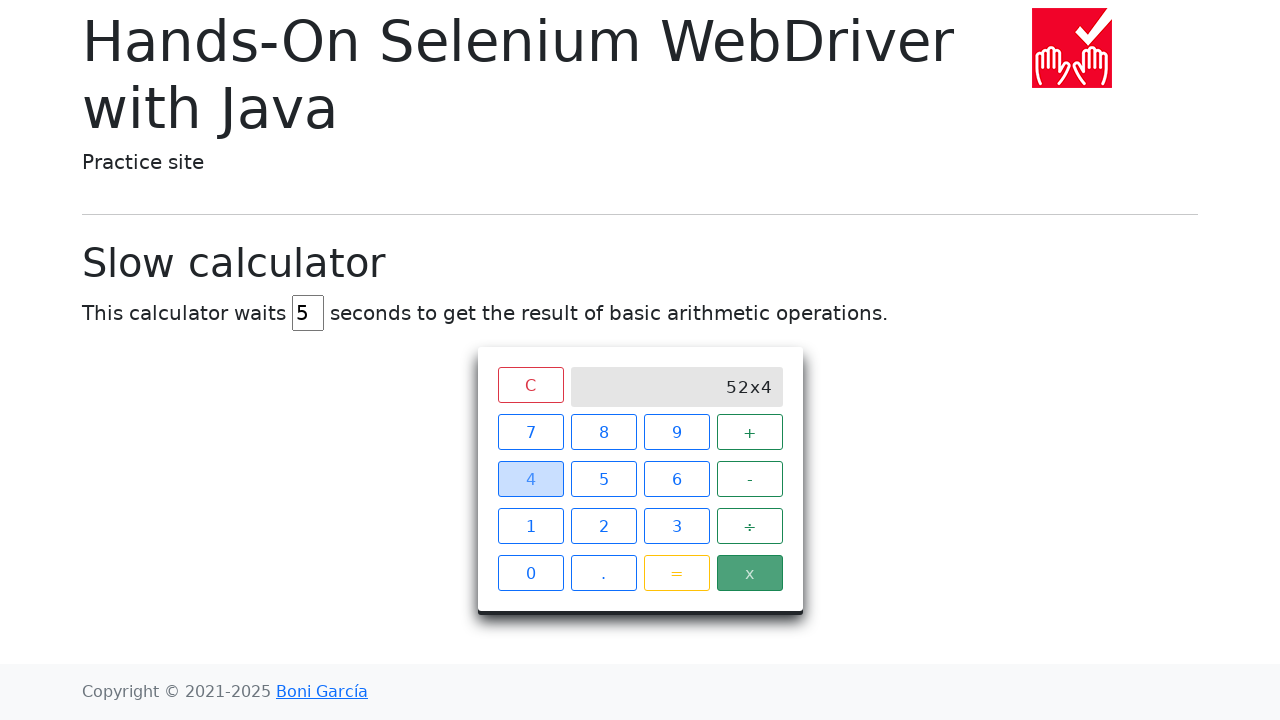

Clicked fourth digit (2) at (676, 432) on (//*[@class='btn btn-outline-primary'])[3]
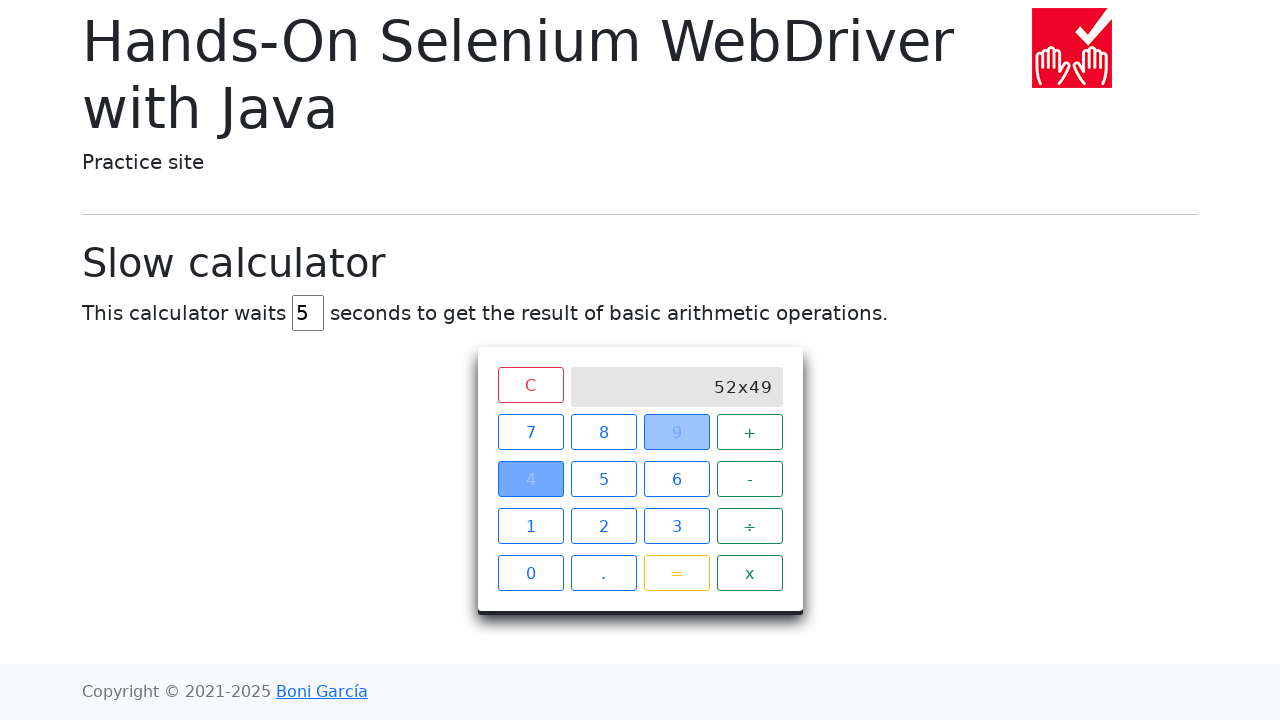

Clicked equals button to calculate result at (676, 573) on xpath=//*[@class='btn btn-outline-warning']
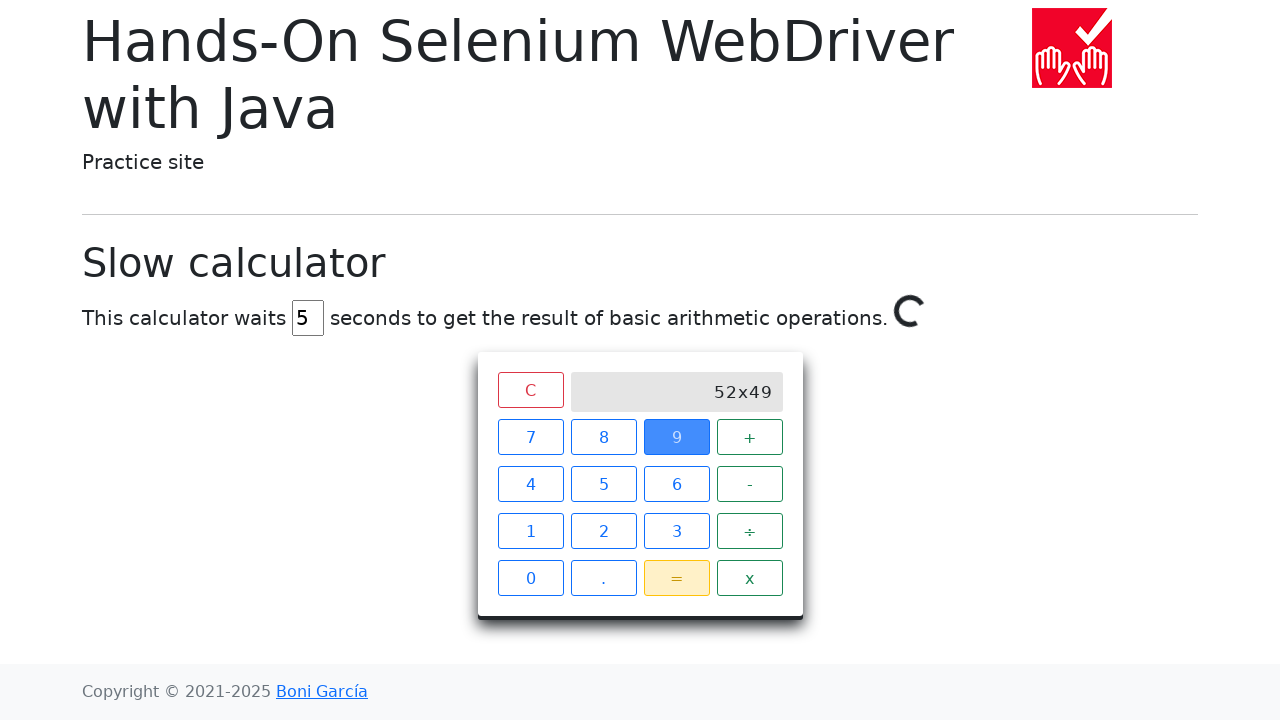

Waited for calculation spinner to disappear
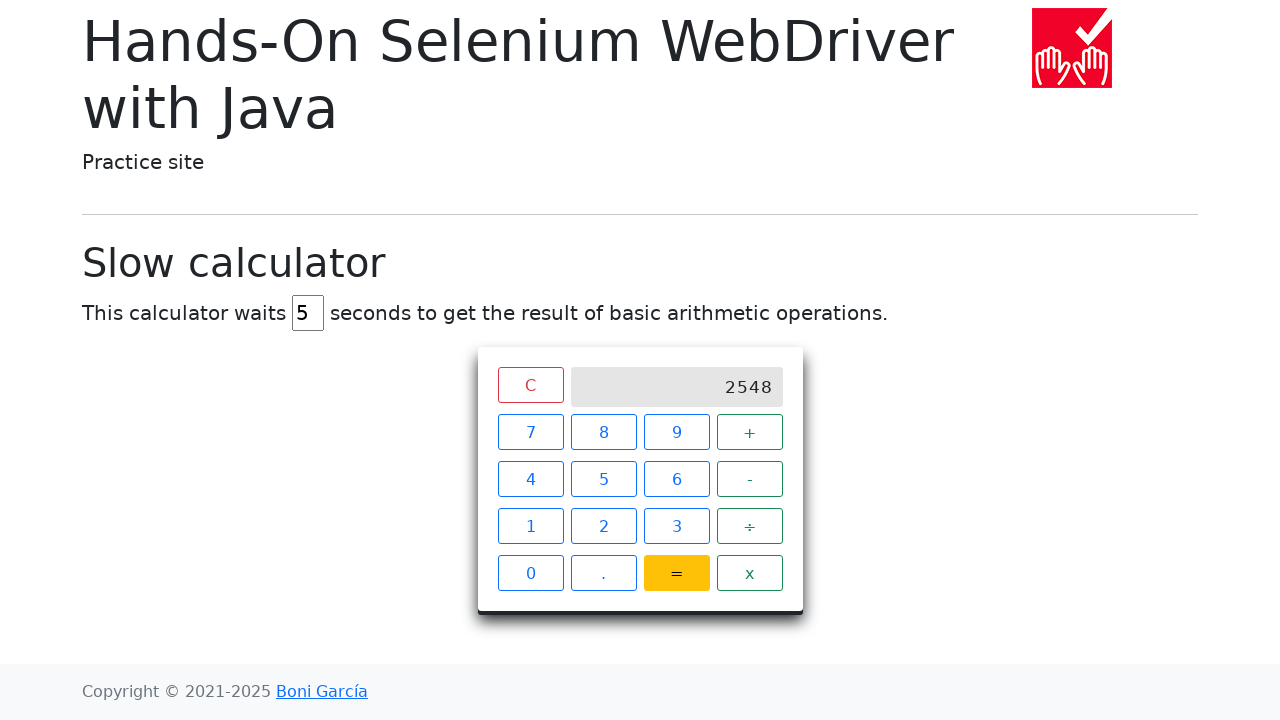

Verified result is displayed on screen
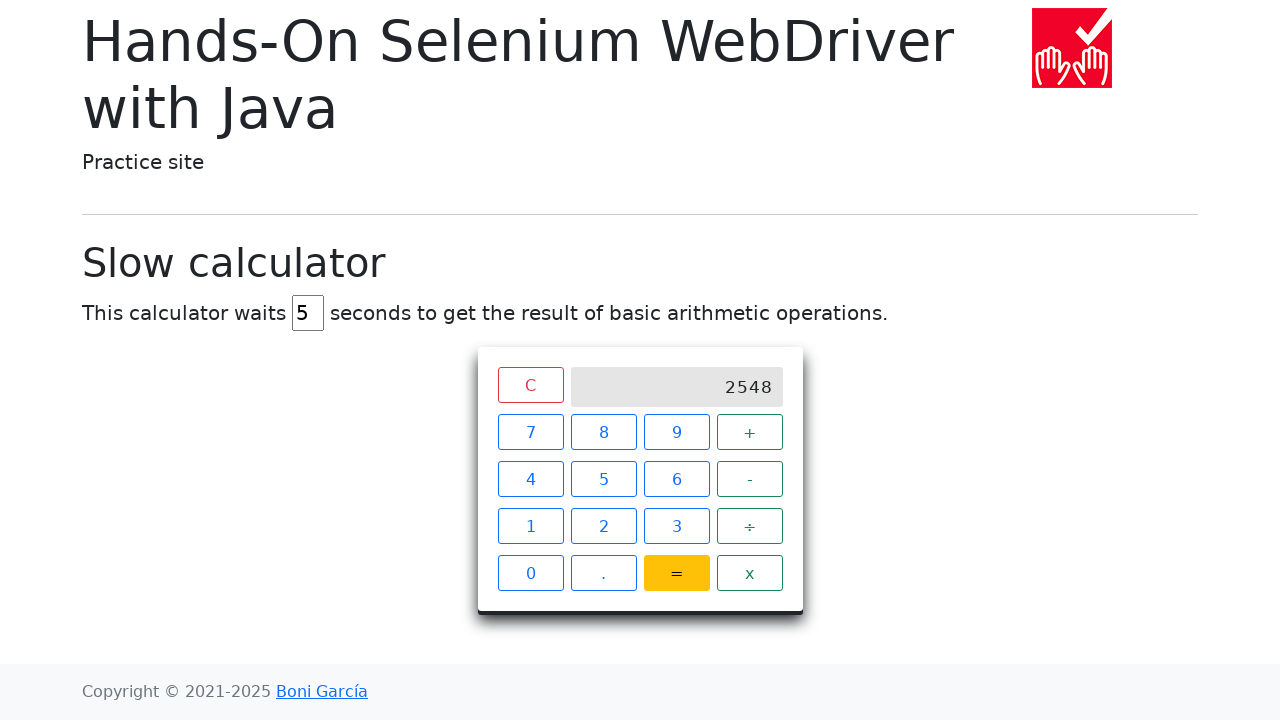

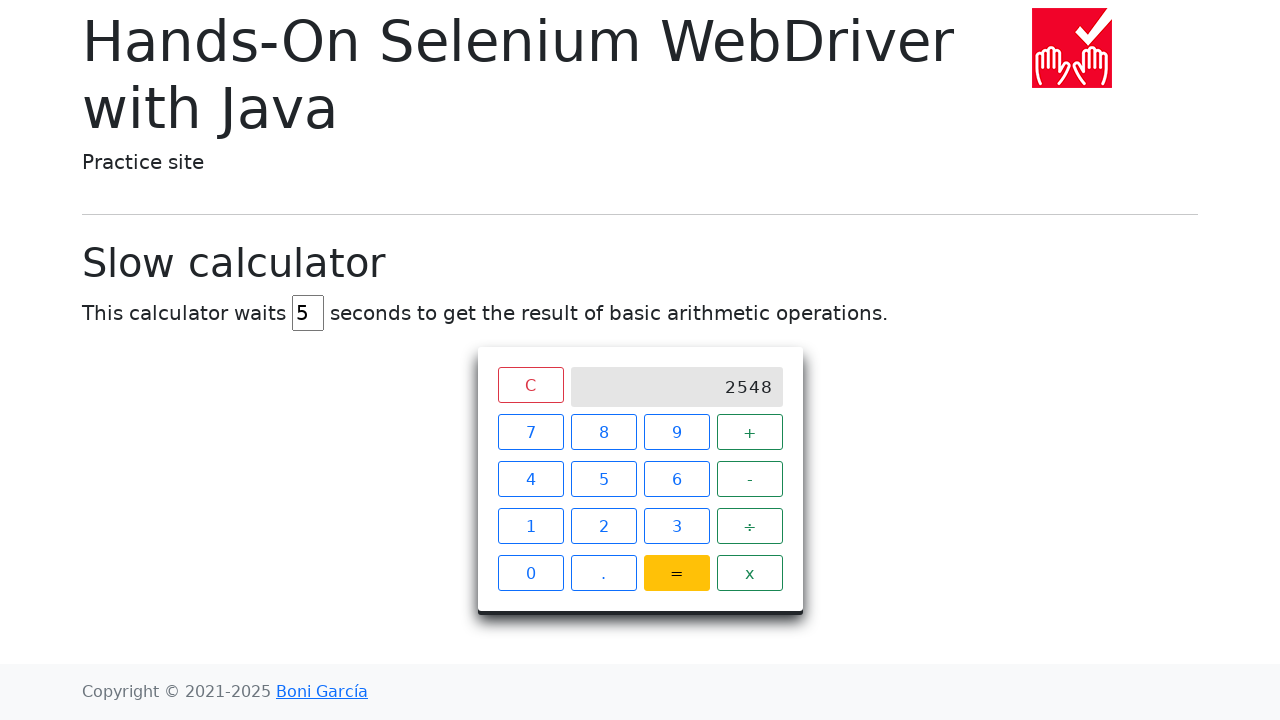